Tests slider interaction by clicking on the slider and using arrow keys to move it

Starting URL: https://demoqa.com/slider

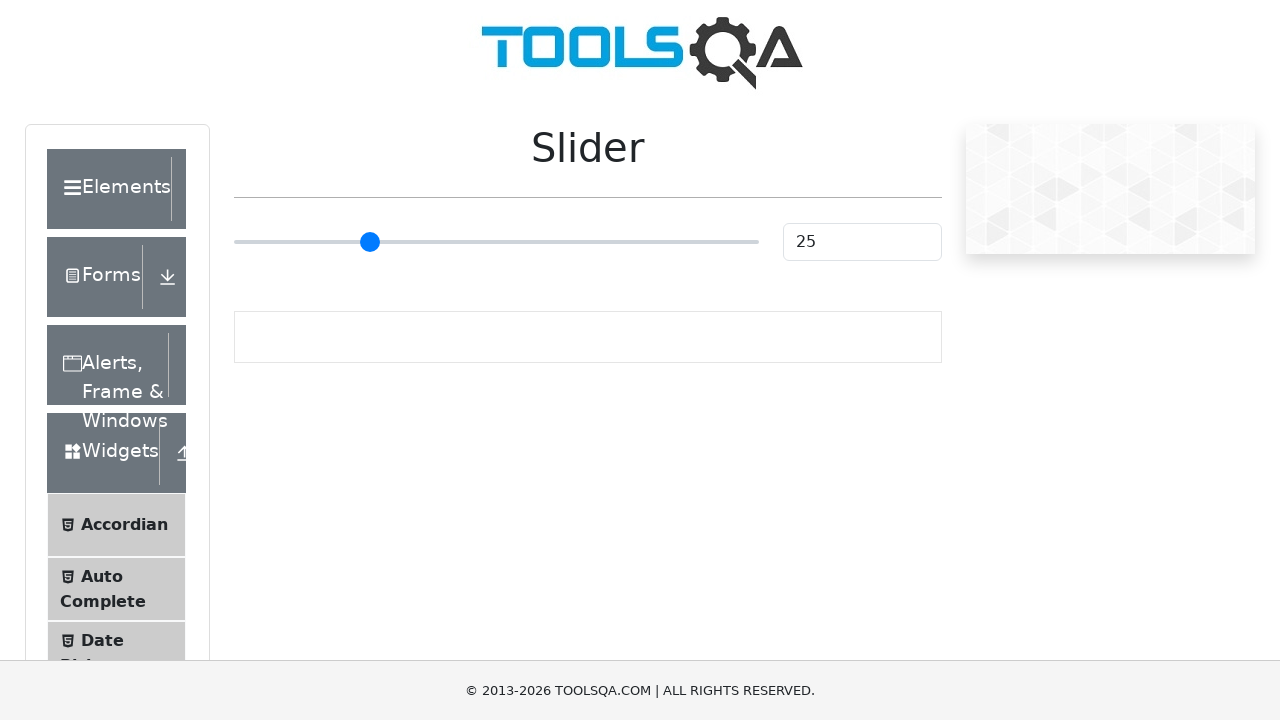

Clicked on the slider element at (496, 242) on input.range-slider
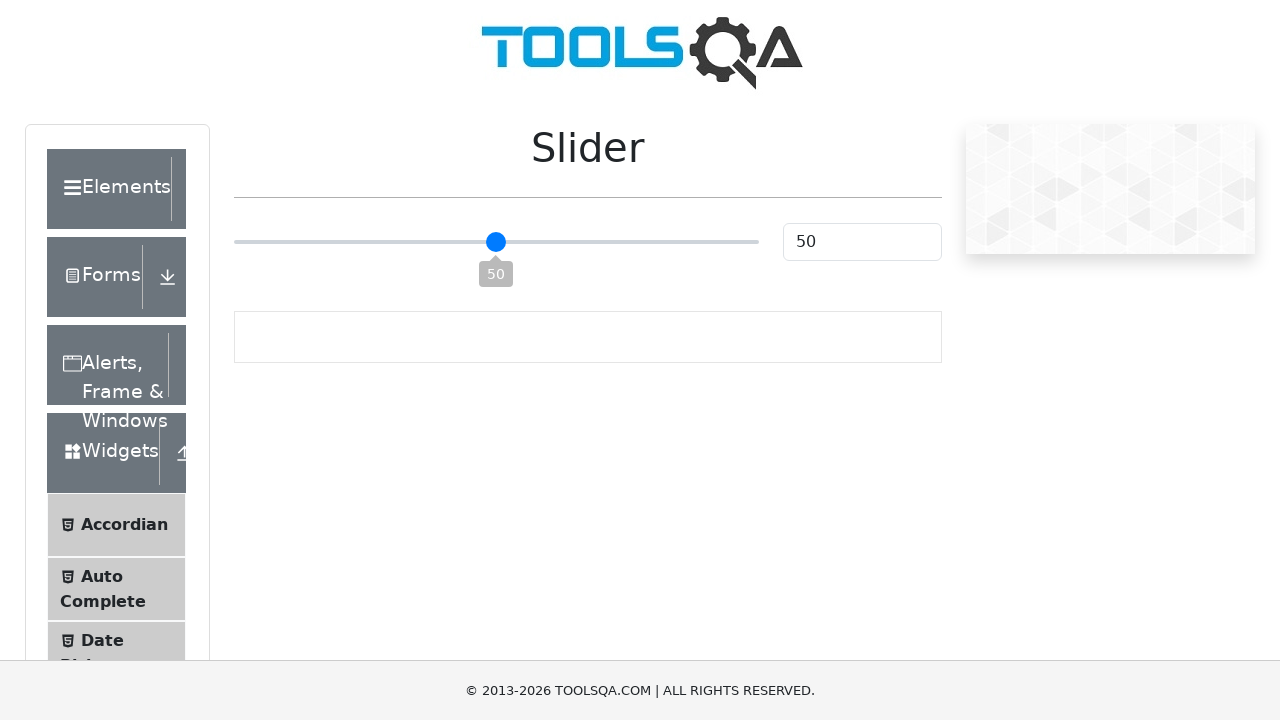

Pressed ArrowRight key to move slider right (iteration 1/5)
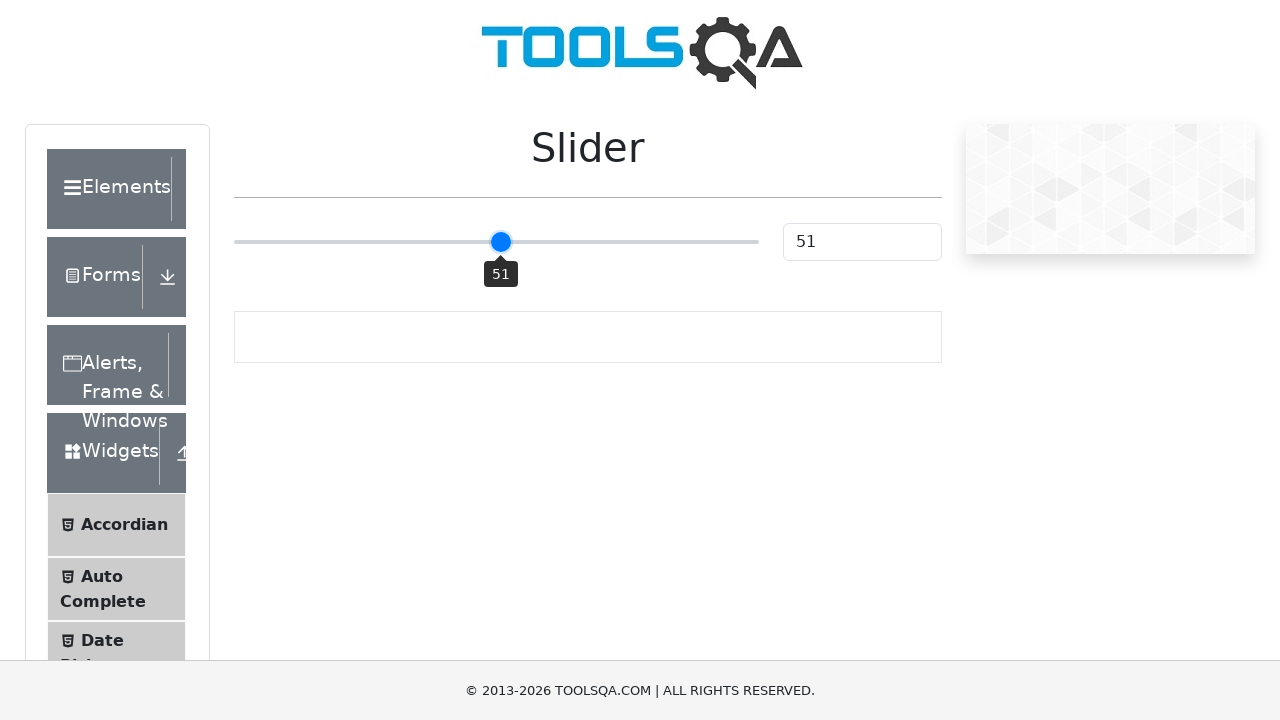

Waited 500ms for slider animation
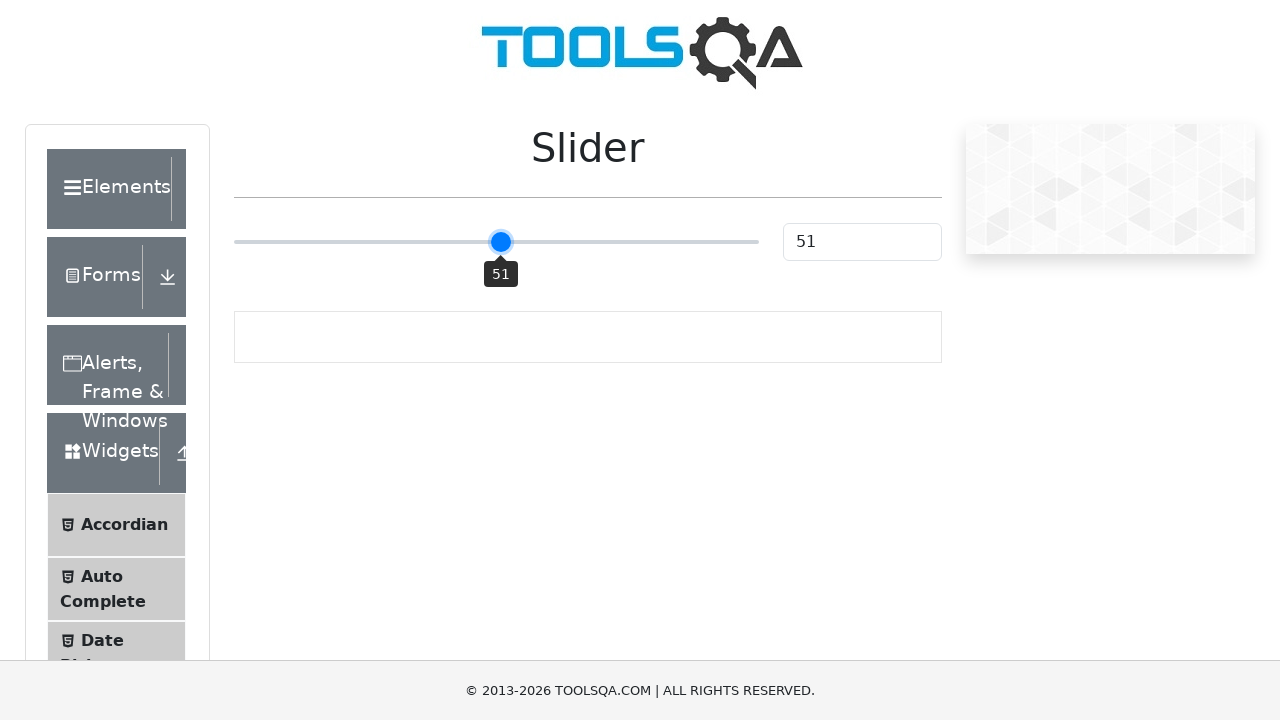

Pressed ArrowRight key to move slider right (iteration 2/5)
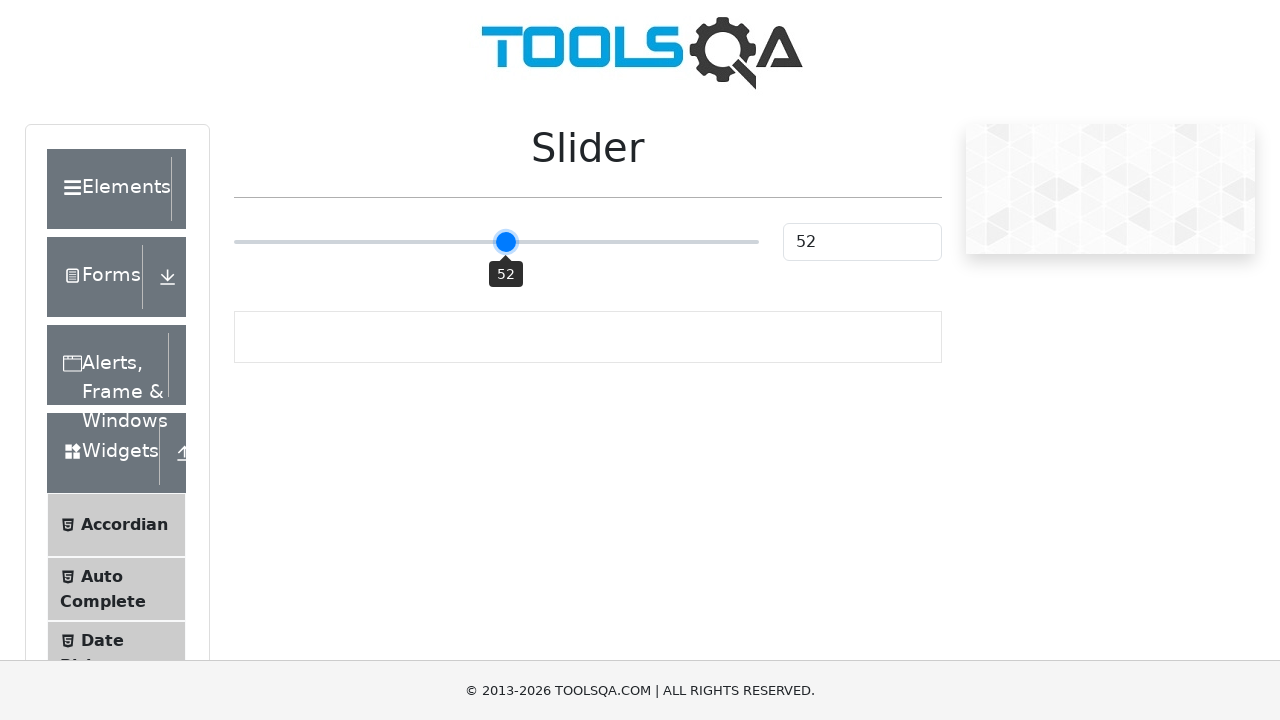

Waited 500ms for slider animation
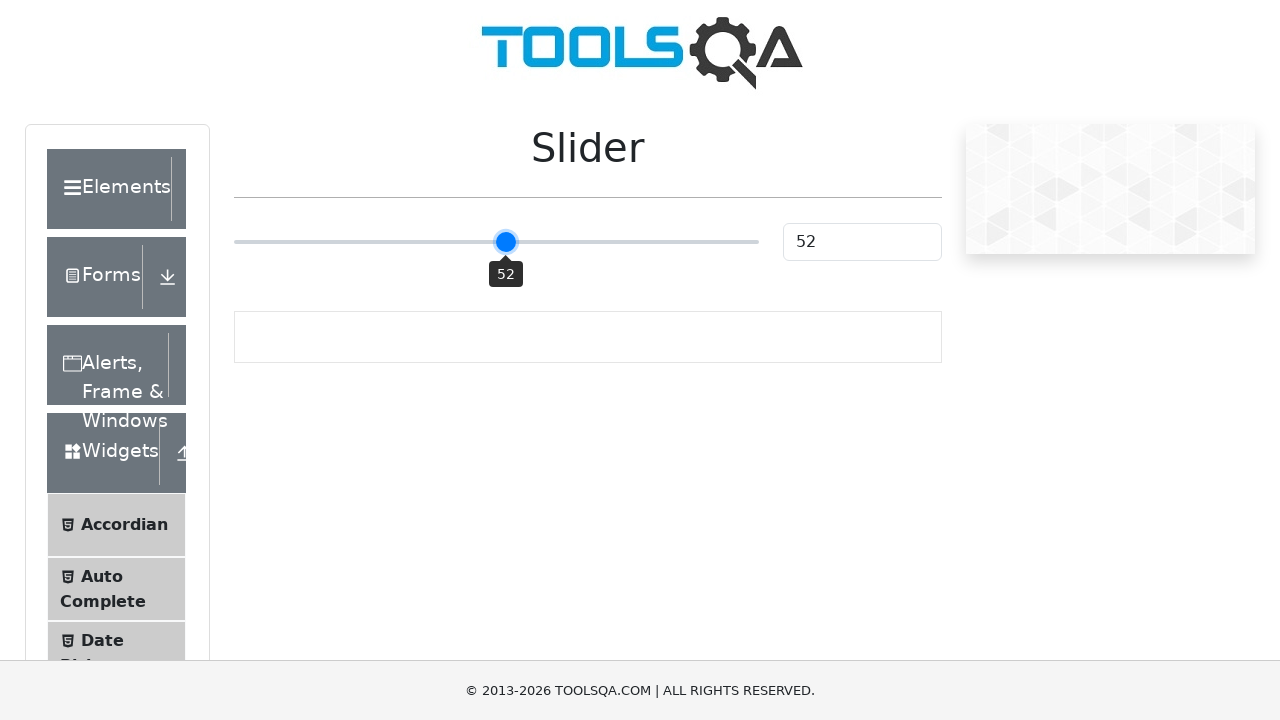

Pressed ArrowRight key to move slider right (iteration 3/5)
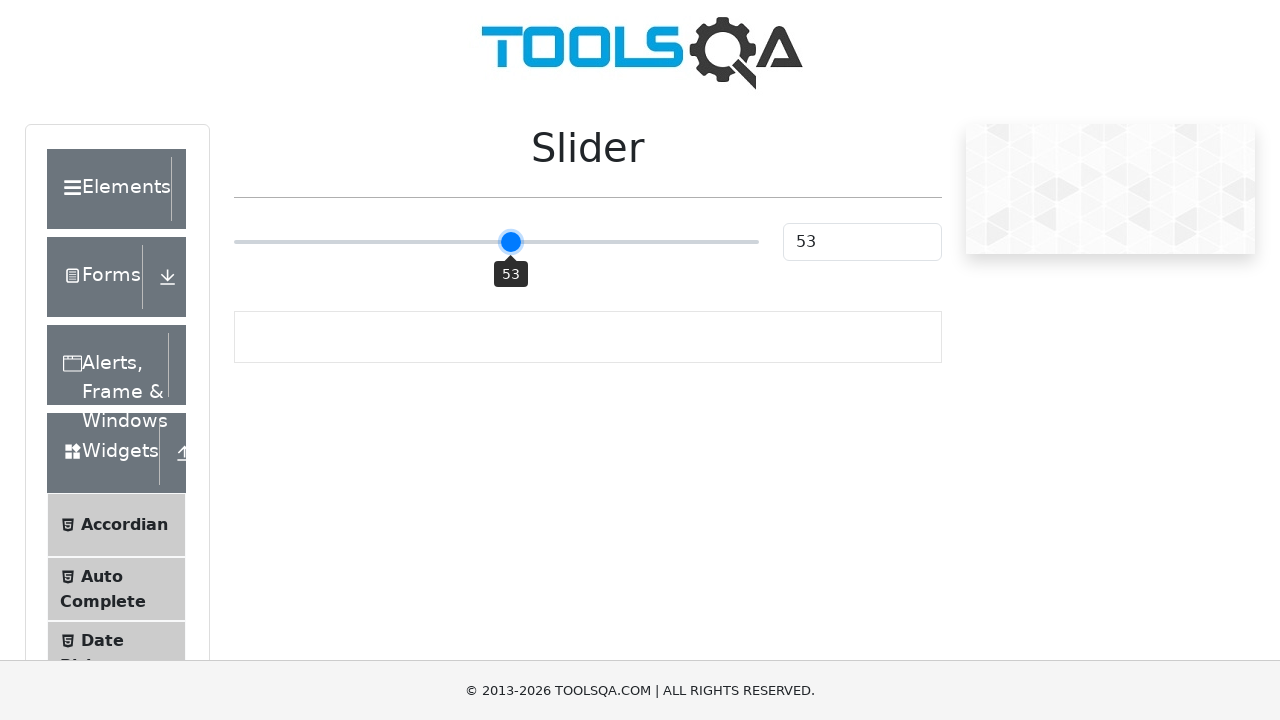

Waited 500ms for slider animation
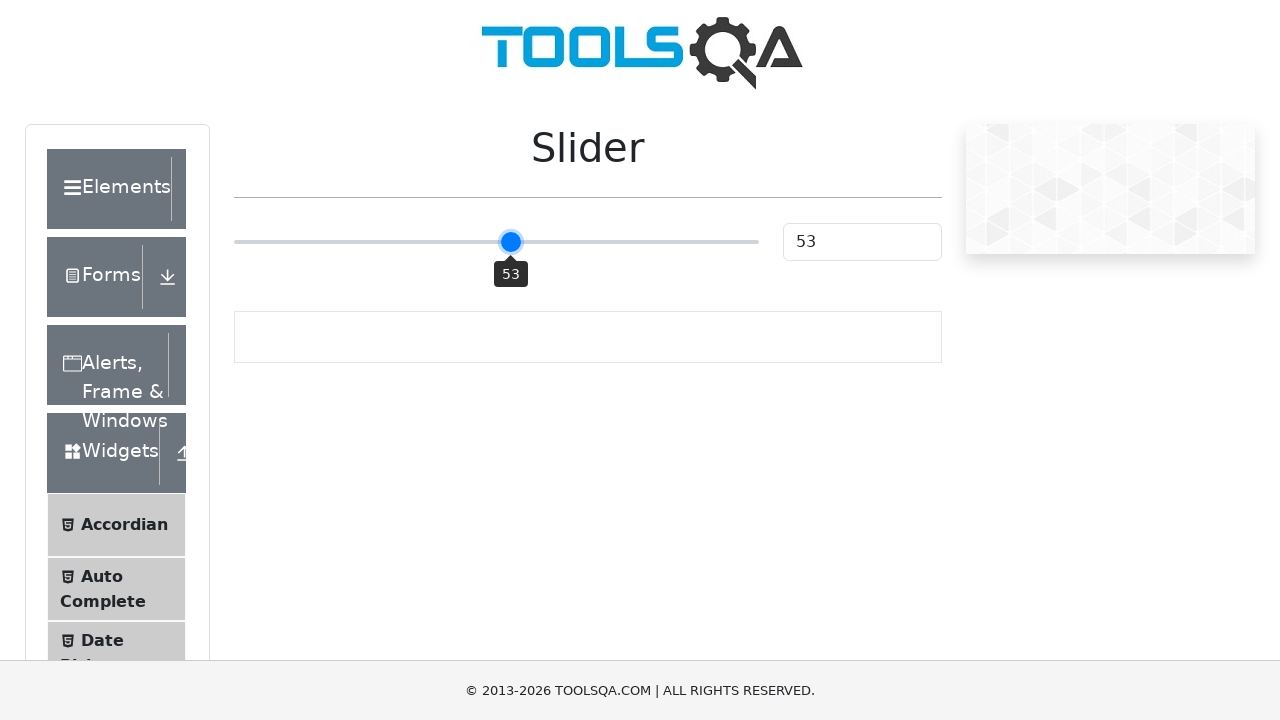

Pressed ArrowRight key to move slider right (iteration 4/5)
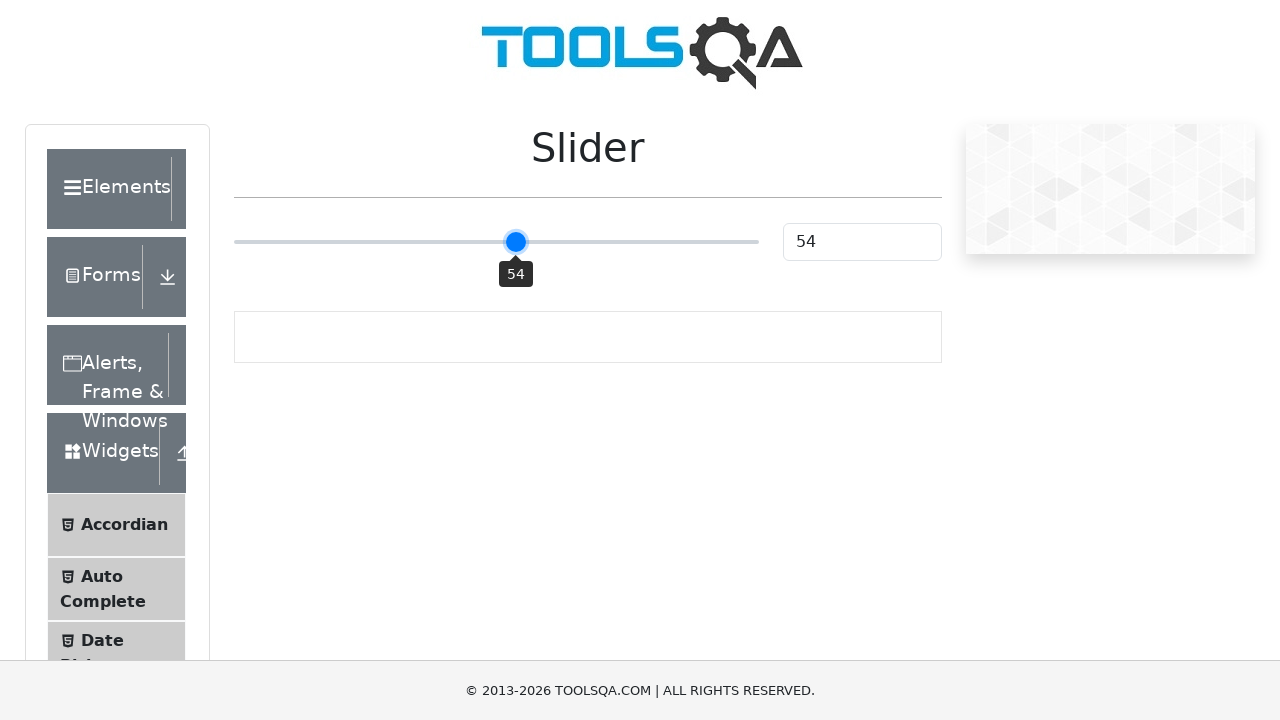

Waited 500ms for slider animation
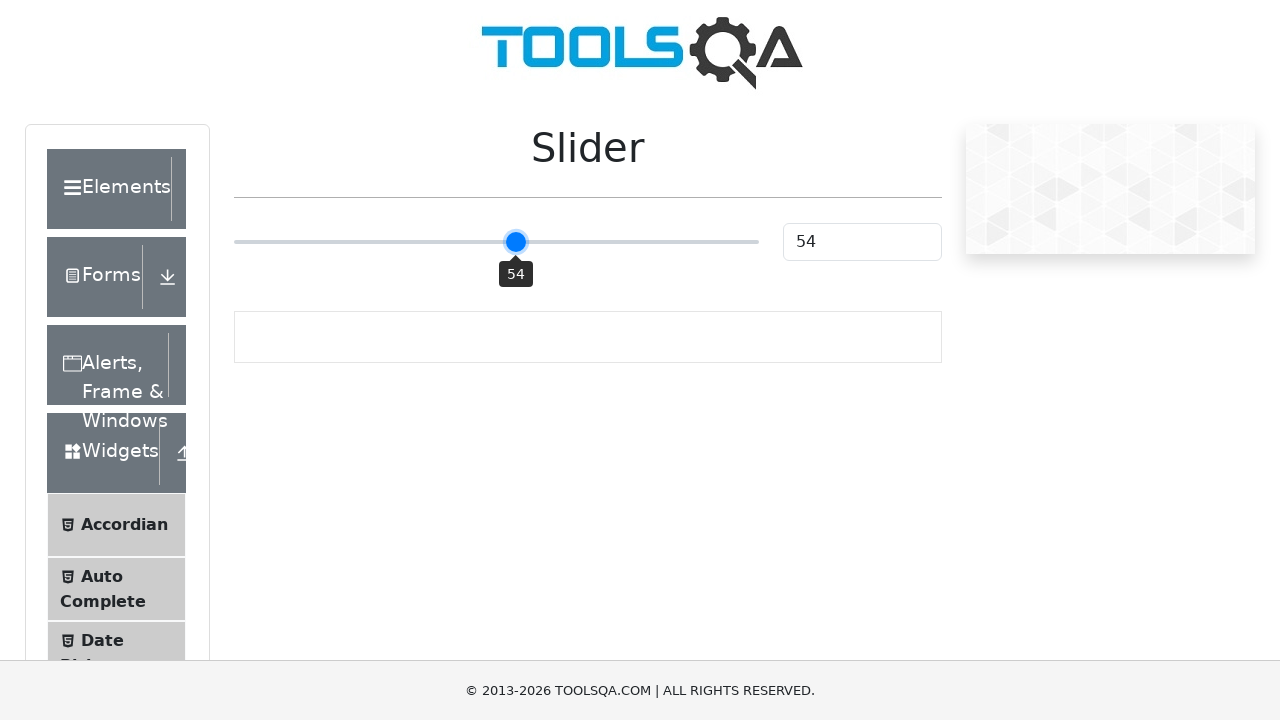

Pressed ArrowRight key to move slider right (iteration 5/5)
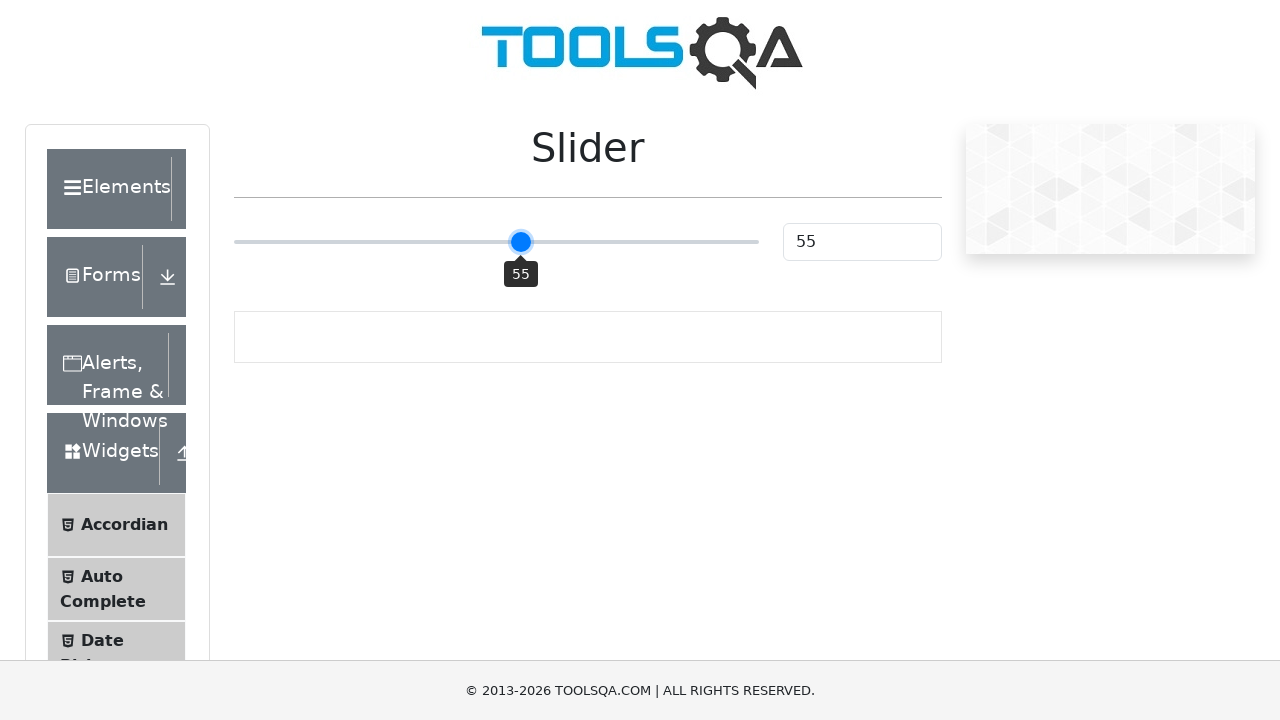

Waited 500ms for slider animation
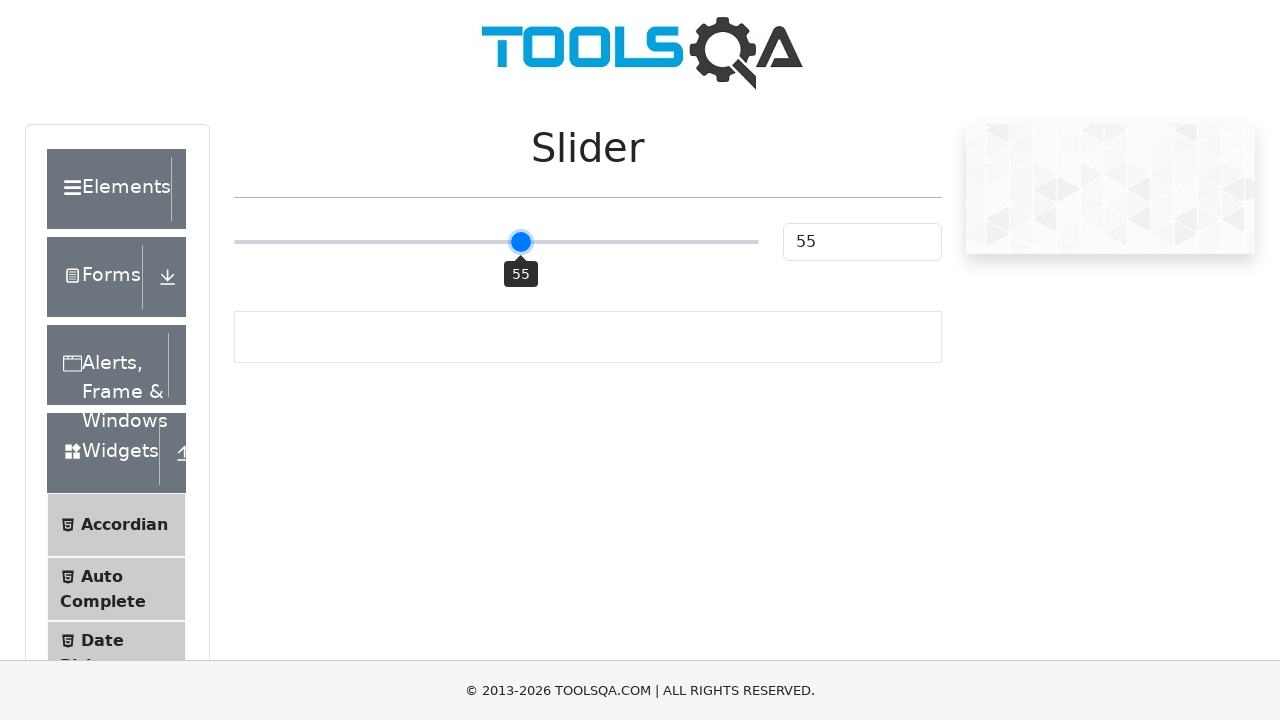

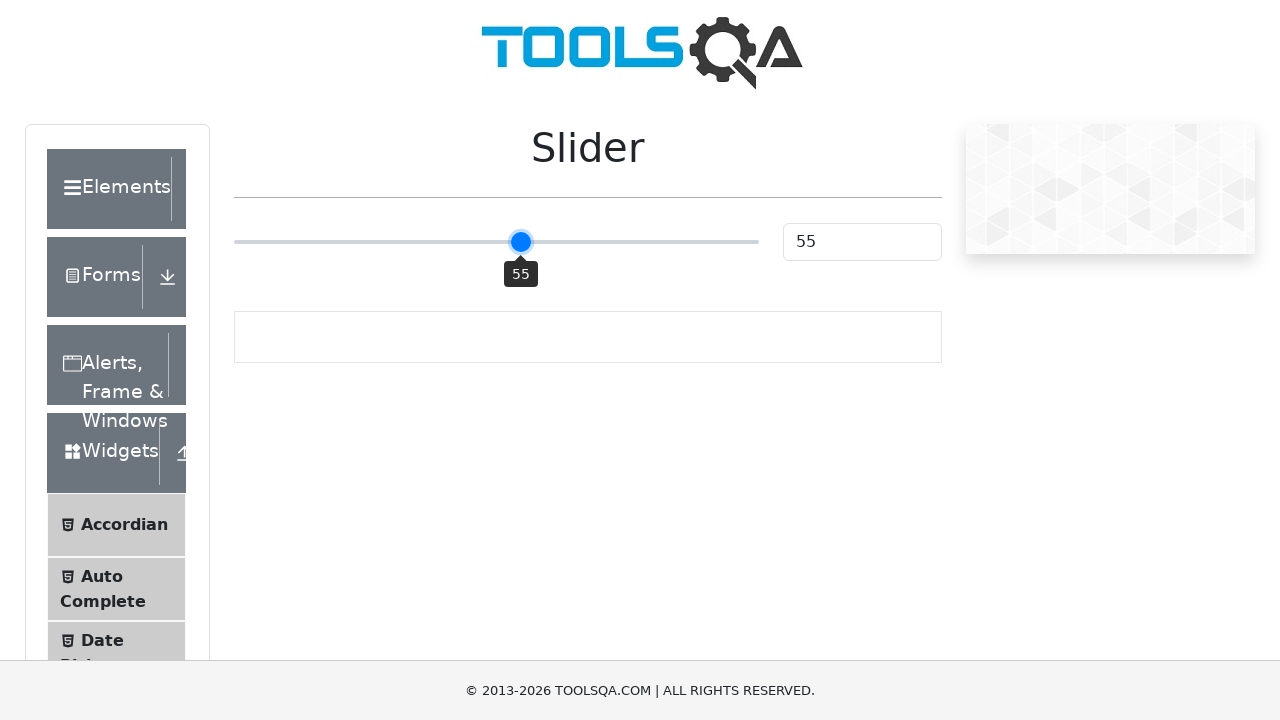